Tests file download functionality by clicking a download link and verifying the file downloads successfully

Starting URL: http://the-internet.herokuapp.com/download

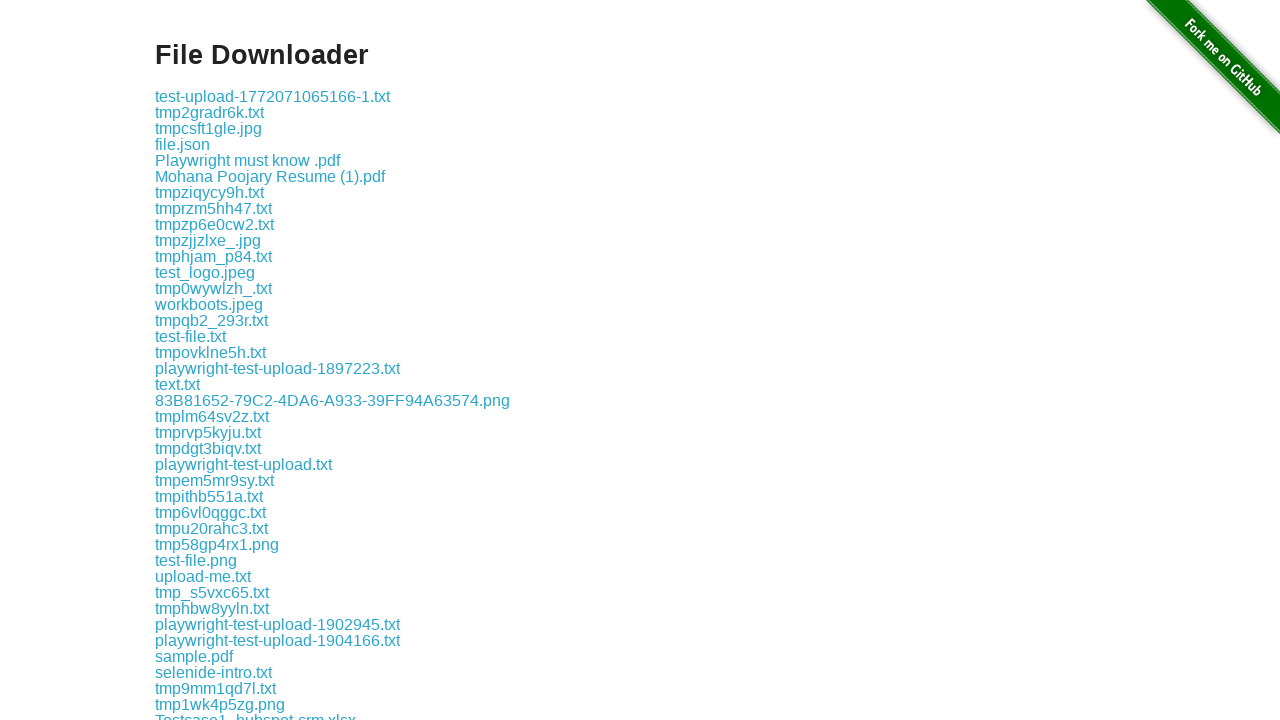

Clicked the download link at (210, 112) on #content > div > a:nth-child(4)
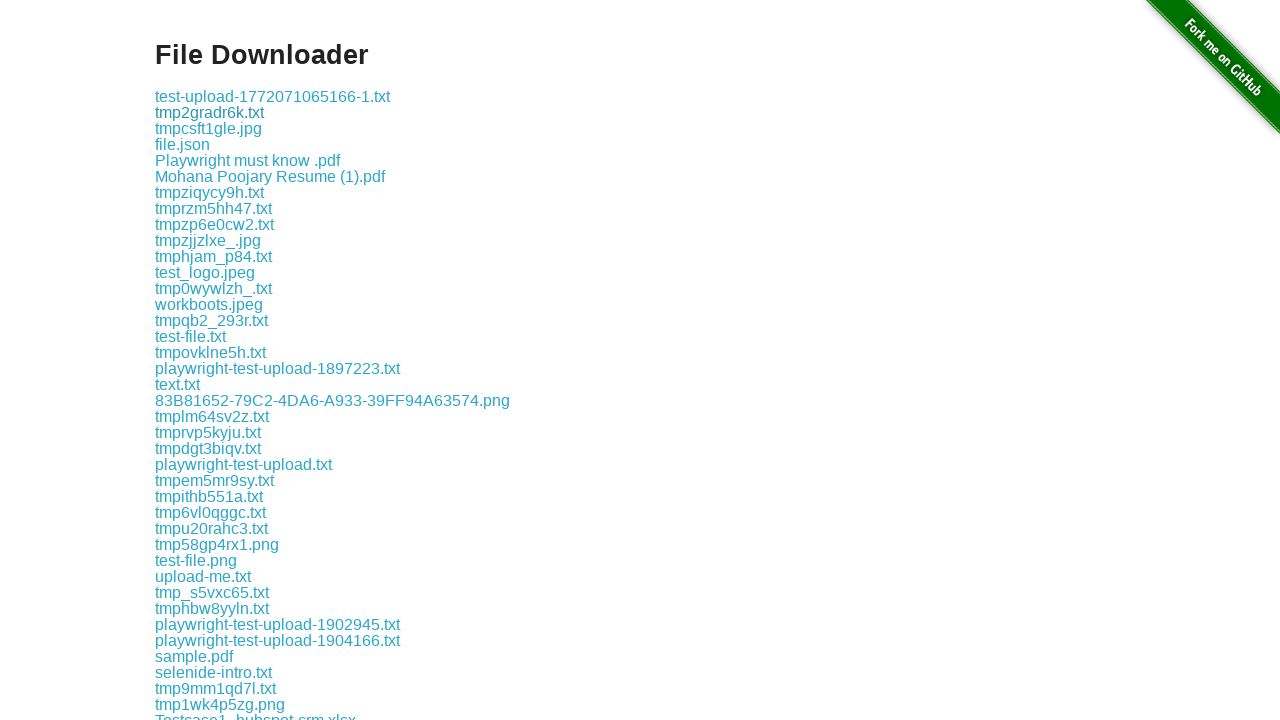

Initiated download by clicking download link and waiting for download to complete at (210, 112) on #content > div > a:nth-child(4)
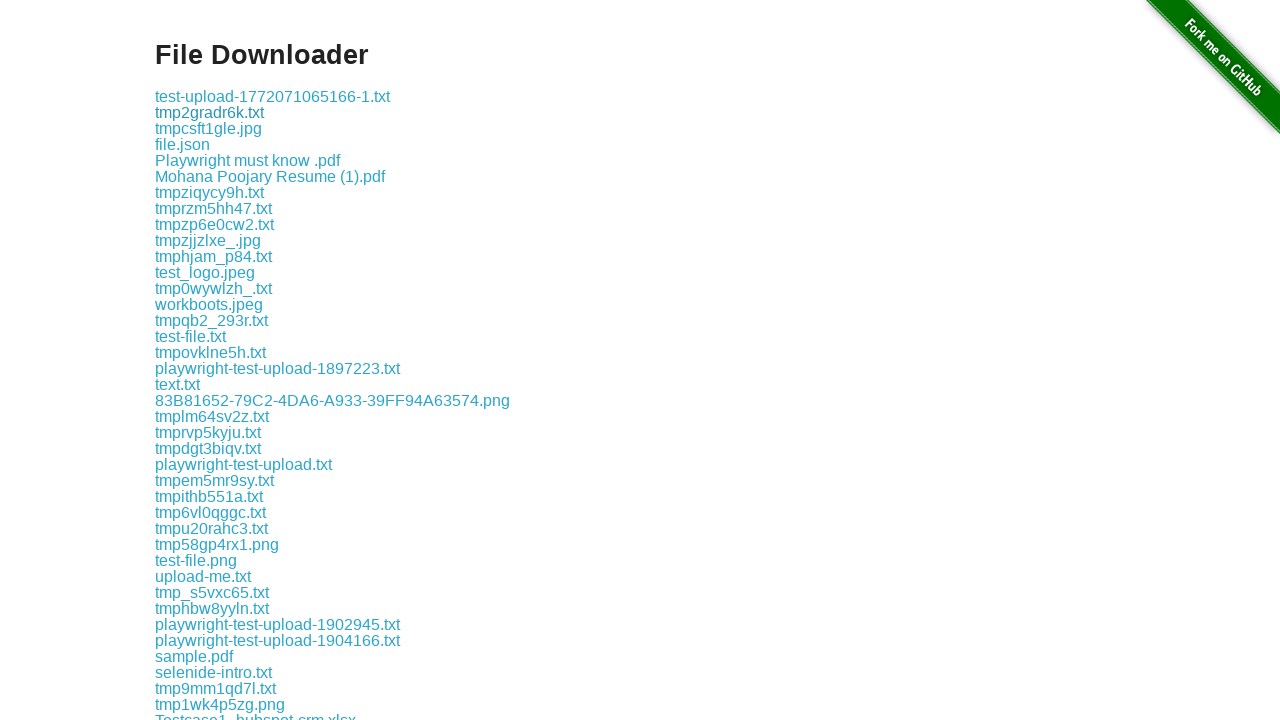

Download completed successfully
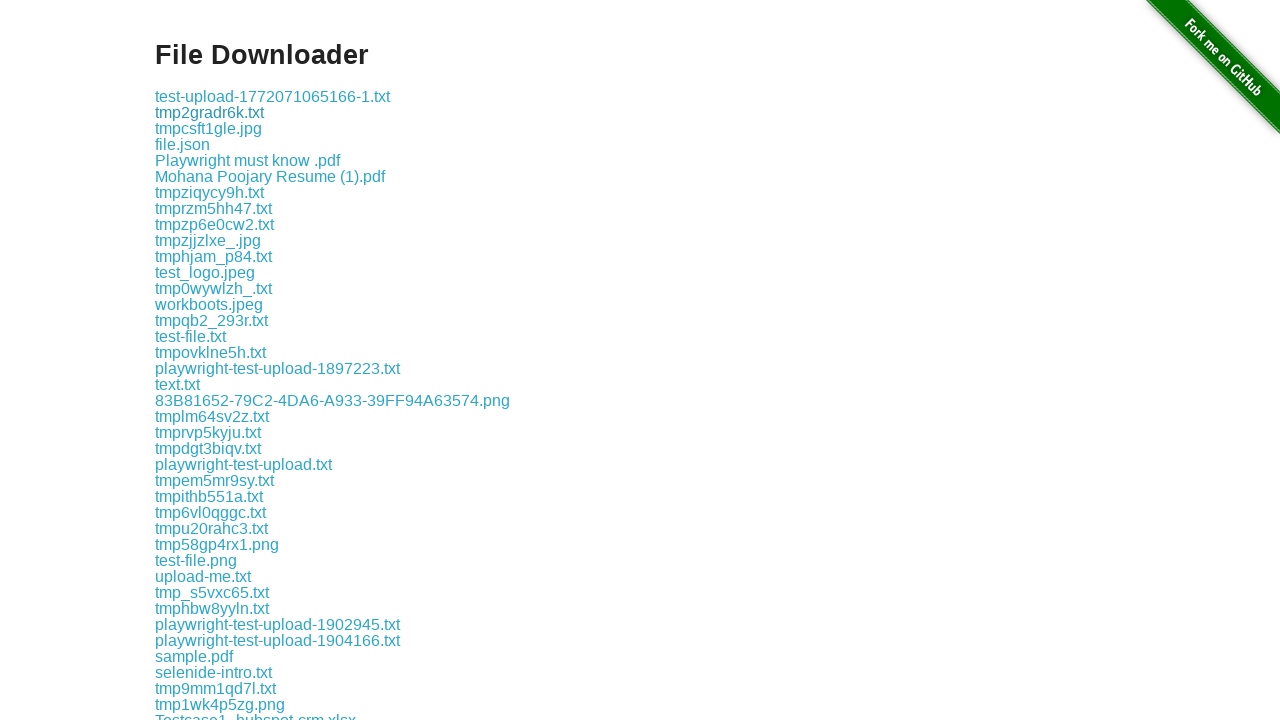

File download functionality verified
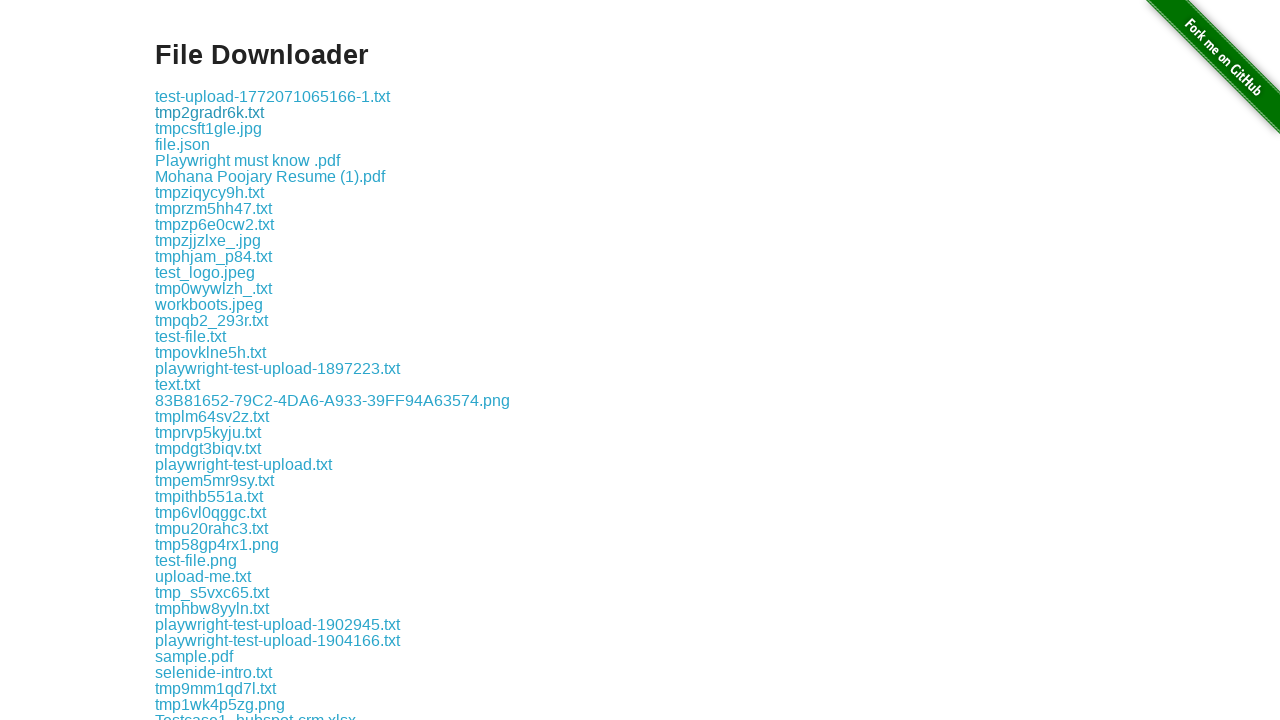

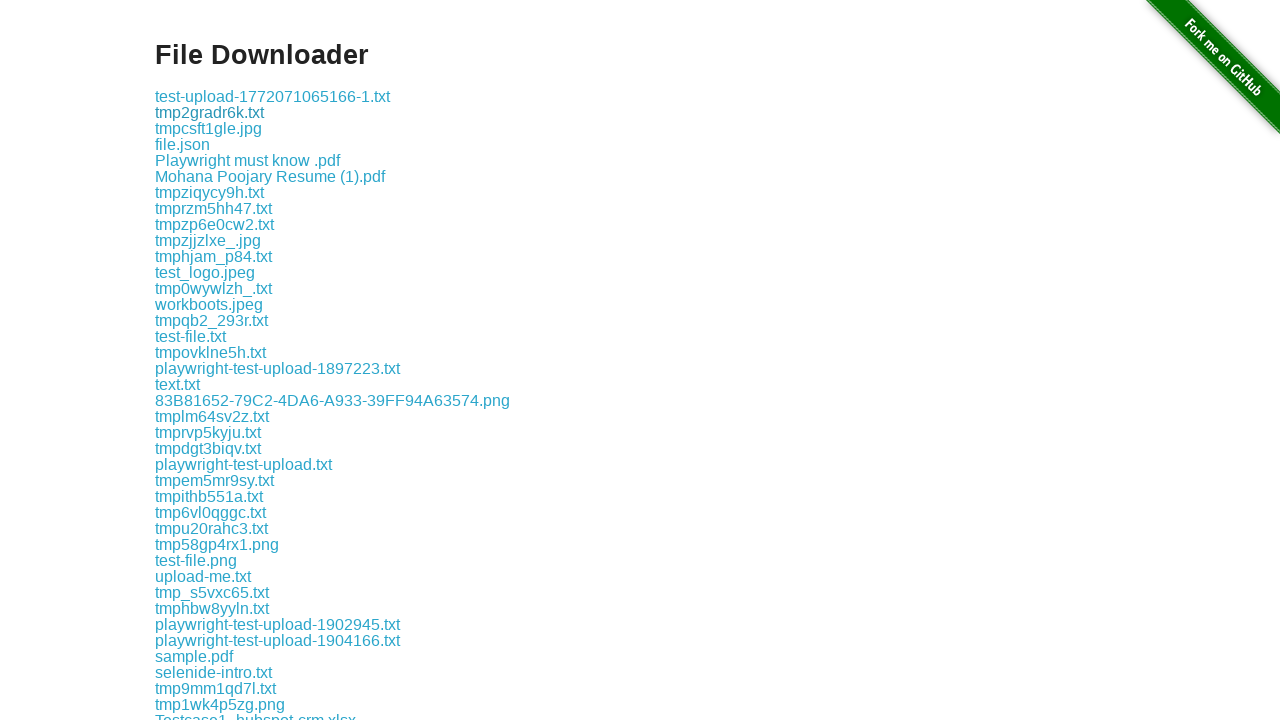